Tests basic browser window operations by navigating to a restaurant website, maximizing the window, and retrieving browser properties like window handle, current URL, window size, and position.

Starting URL: https://www.barbequenation.com/

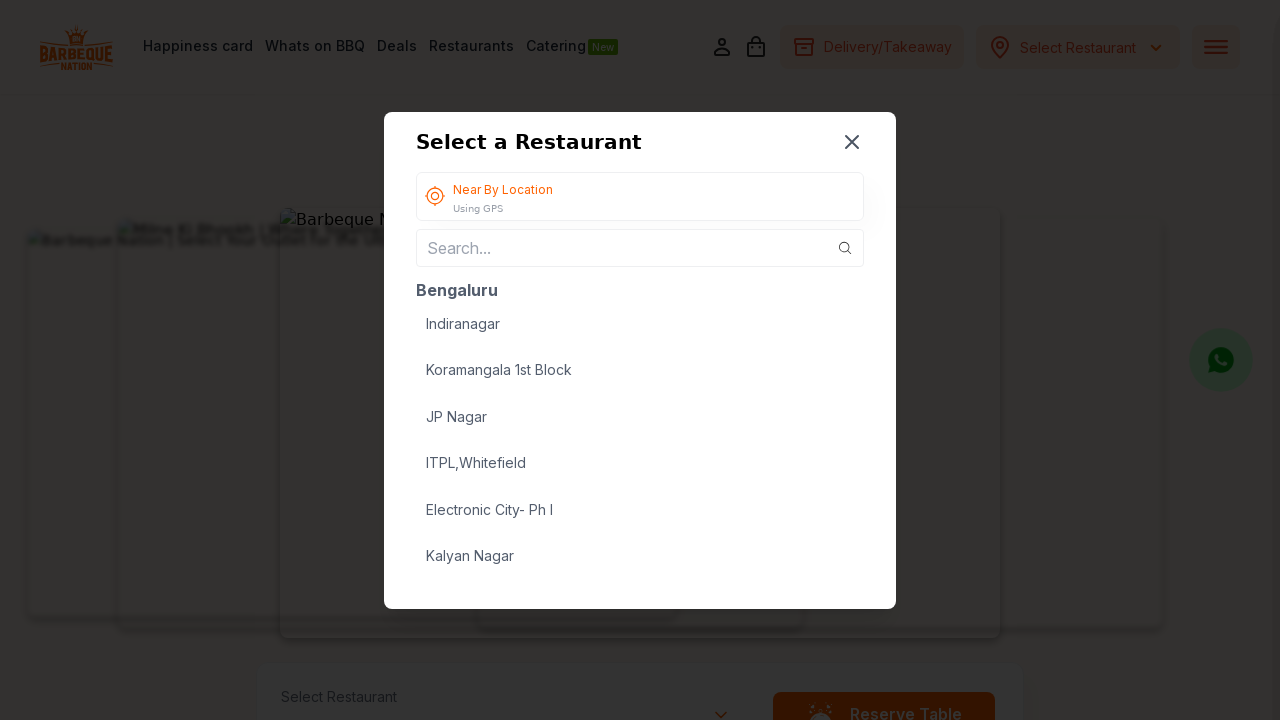

Navigated to Barbeque Nation website
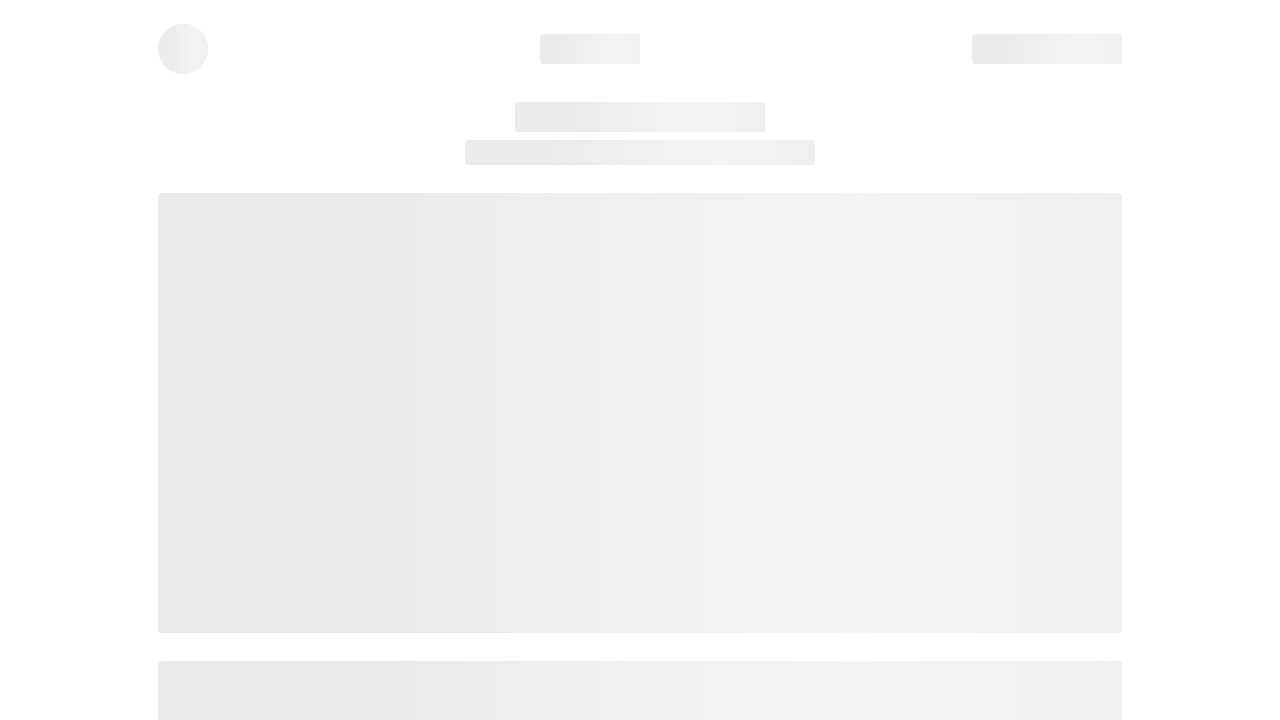

Set viewport size to 1920x1080 to maximize window
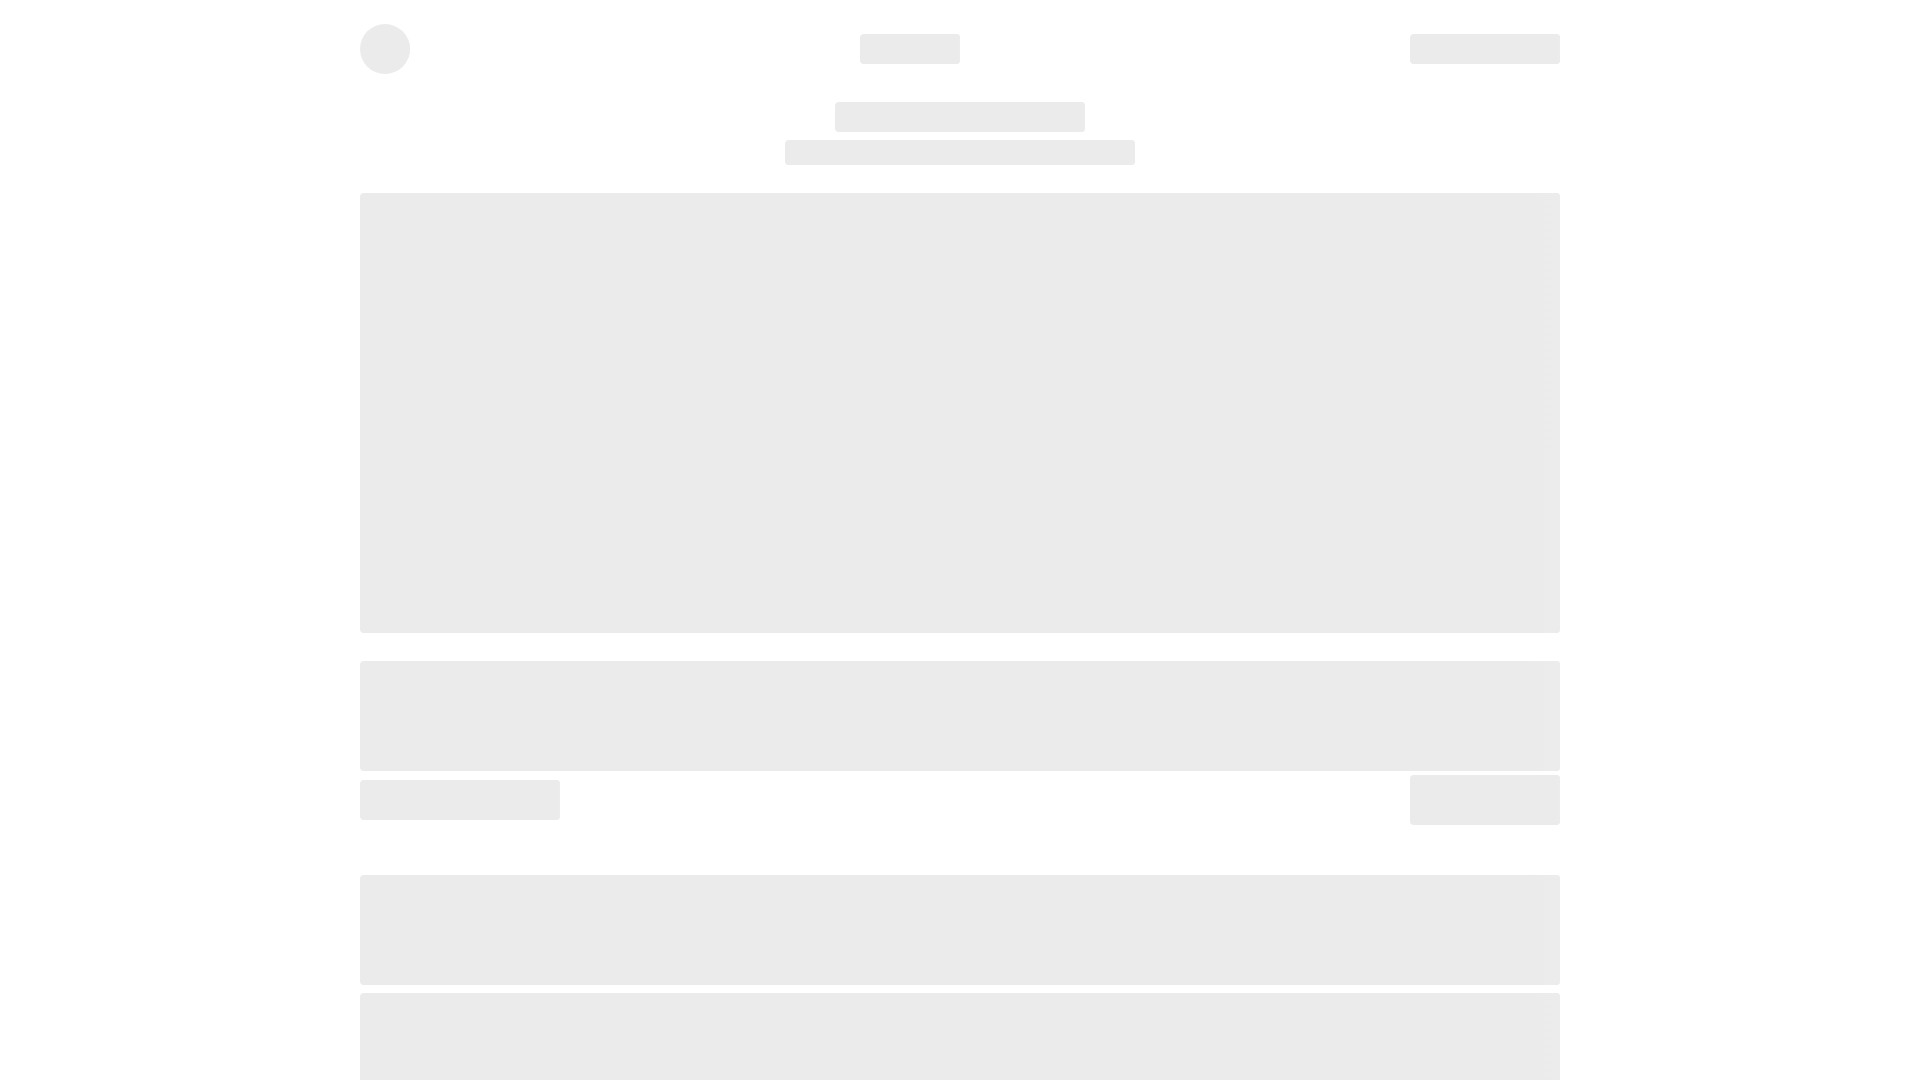

Retrieved current URL: https://www.barbequenation.com/
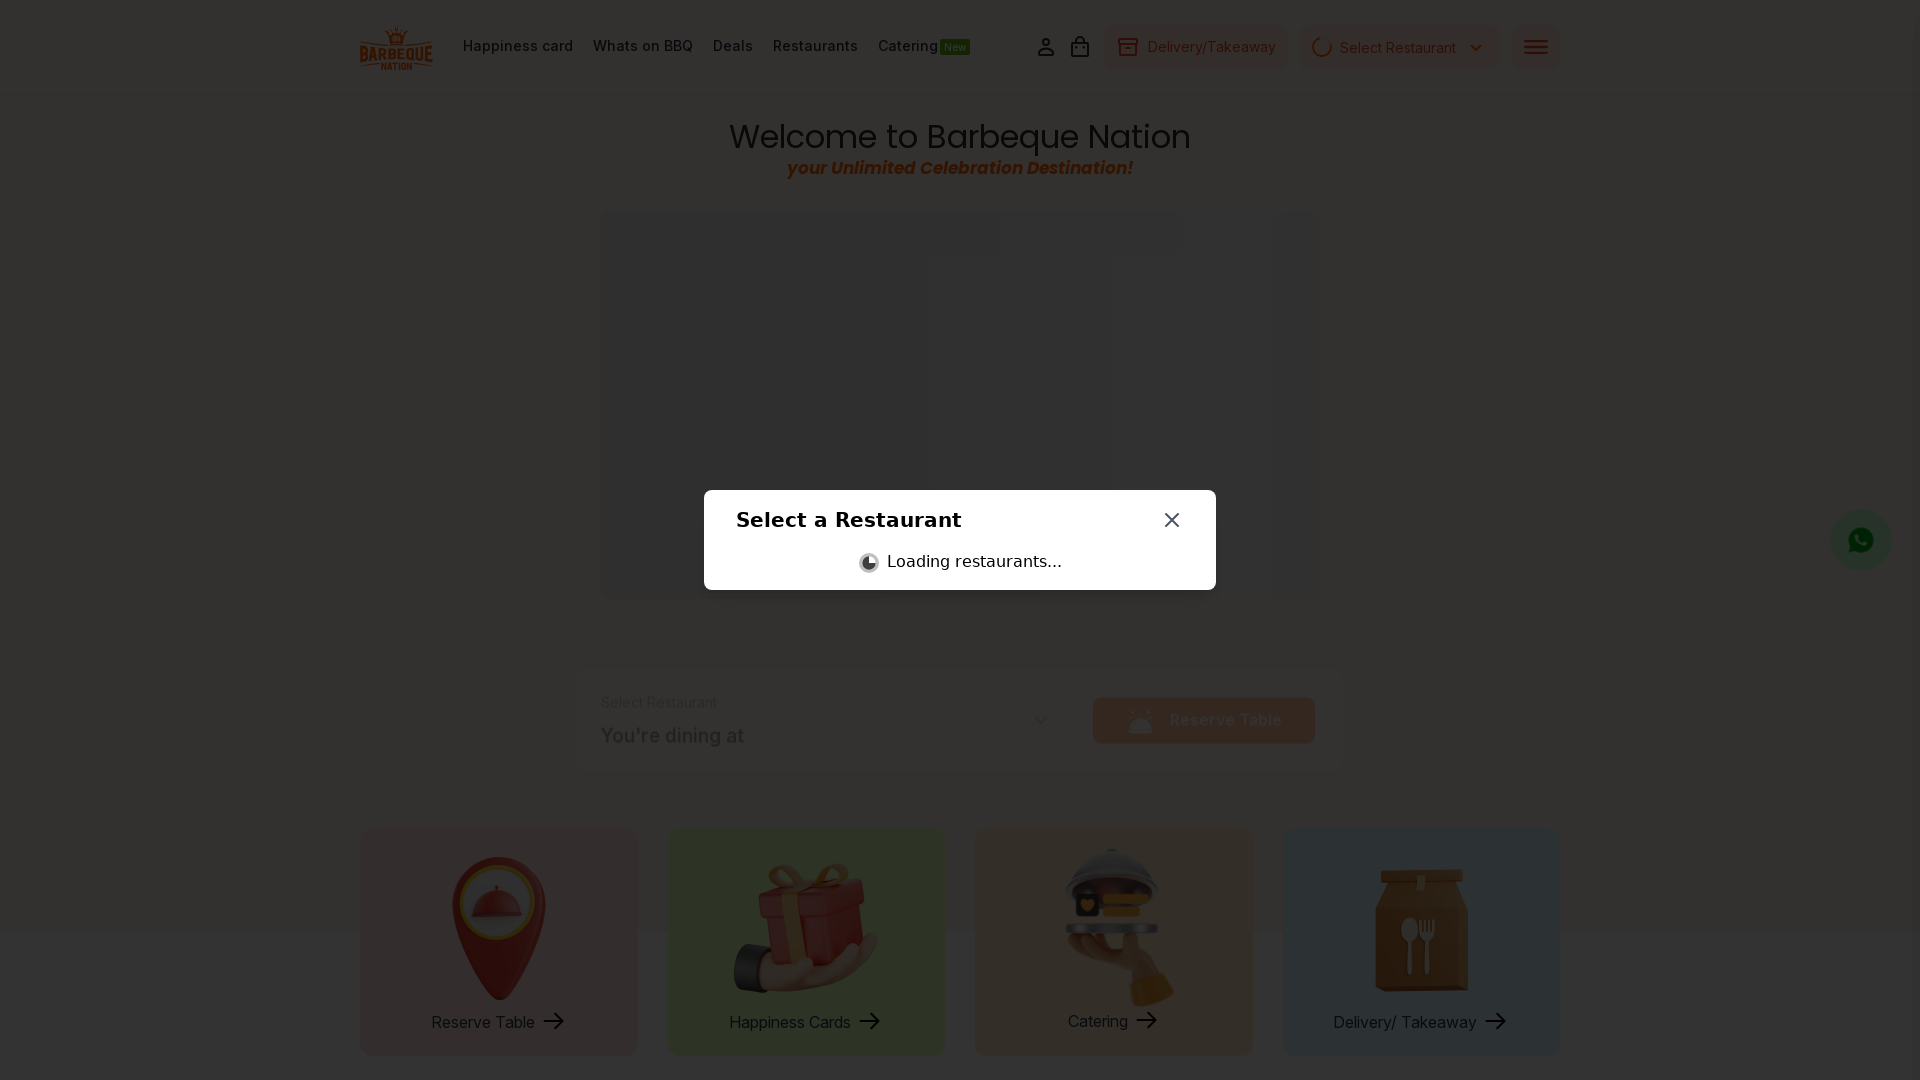

Retrieved viewport size: {'width': 1920, 'height': 1080}
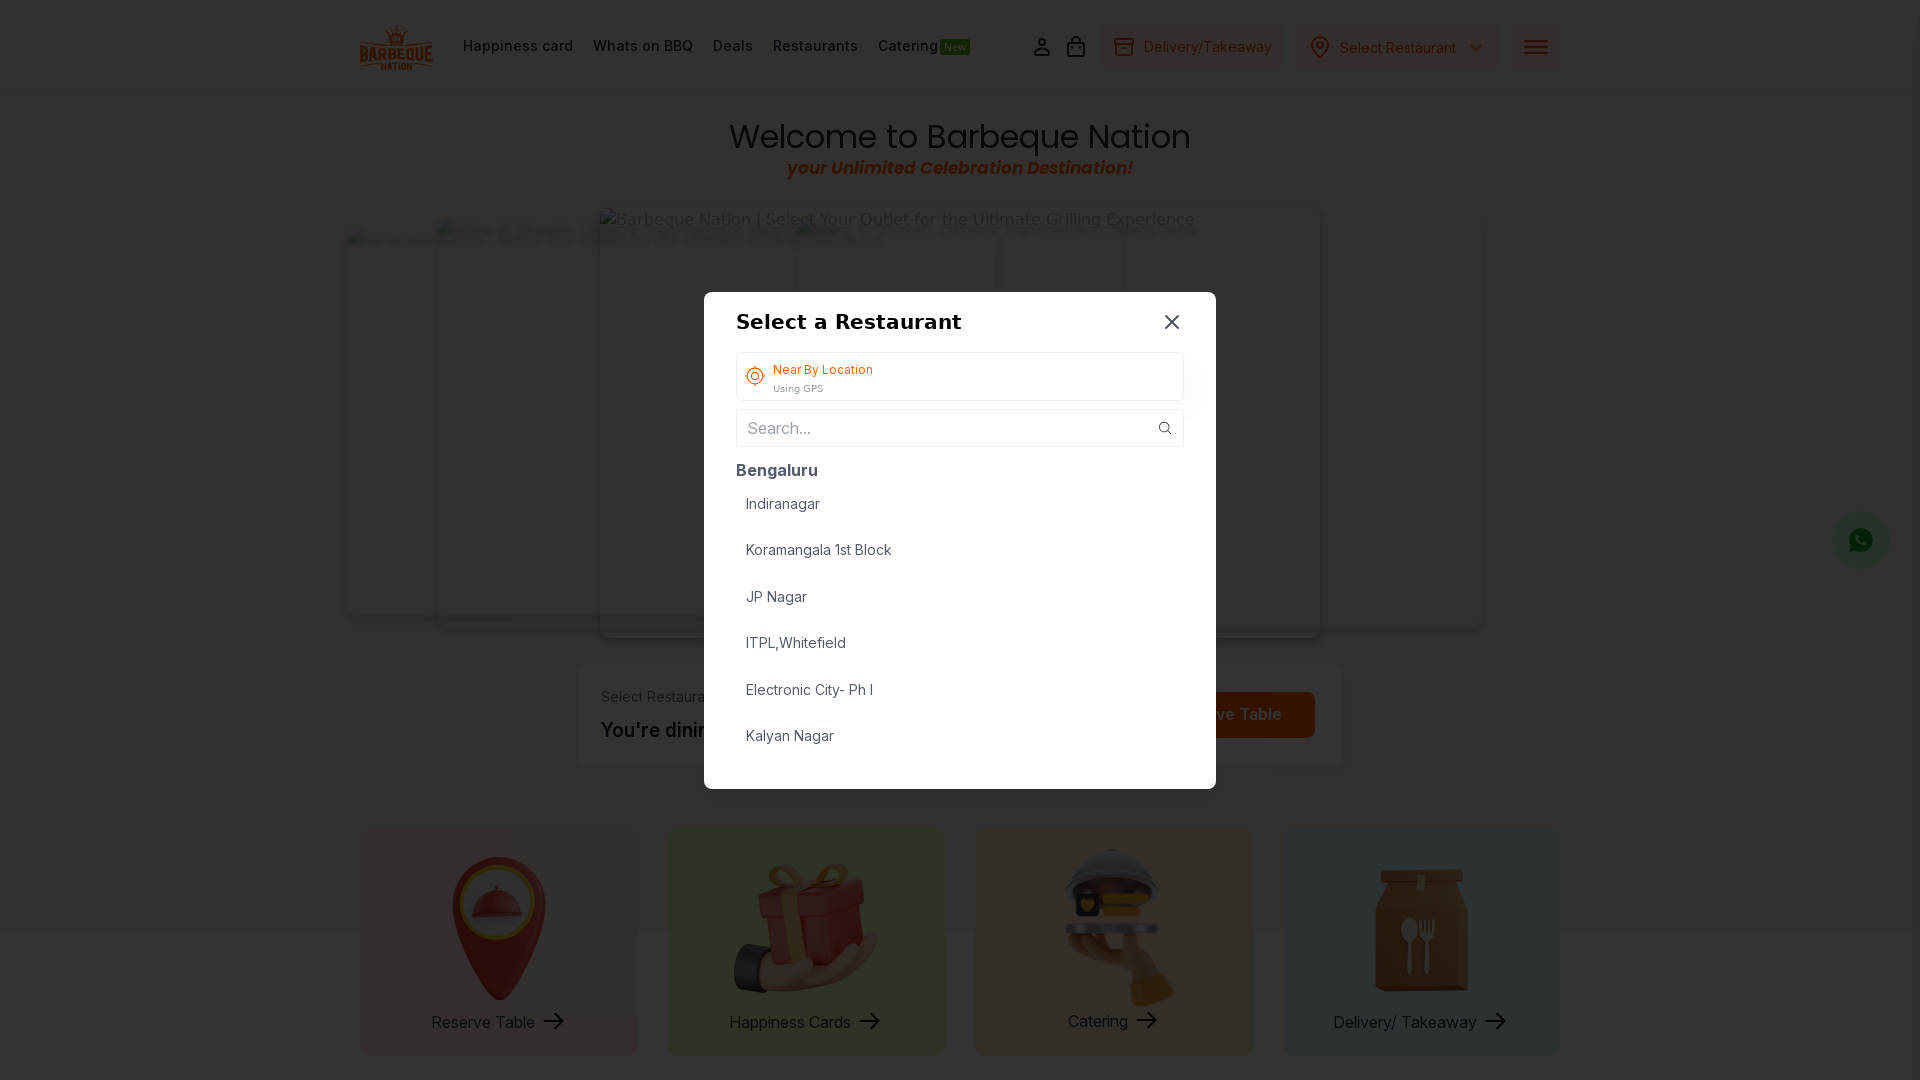

Page fully loaded (domcontentloaded state)
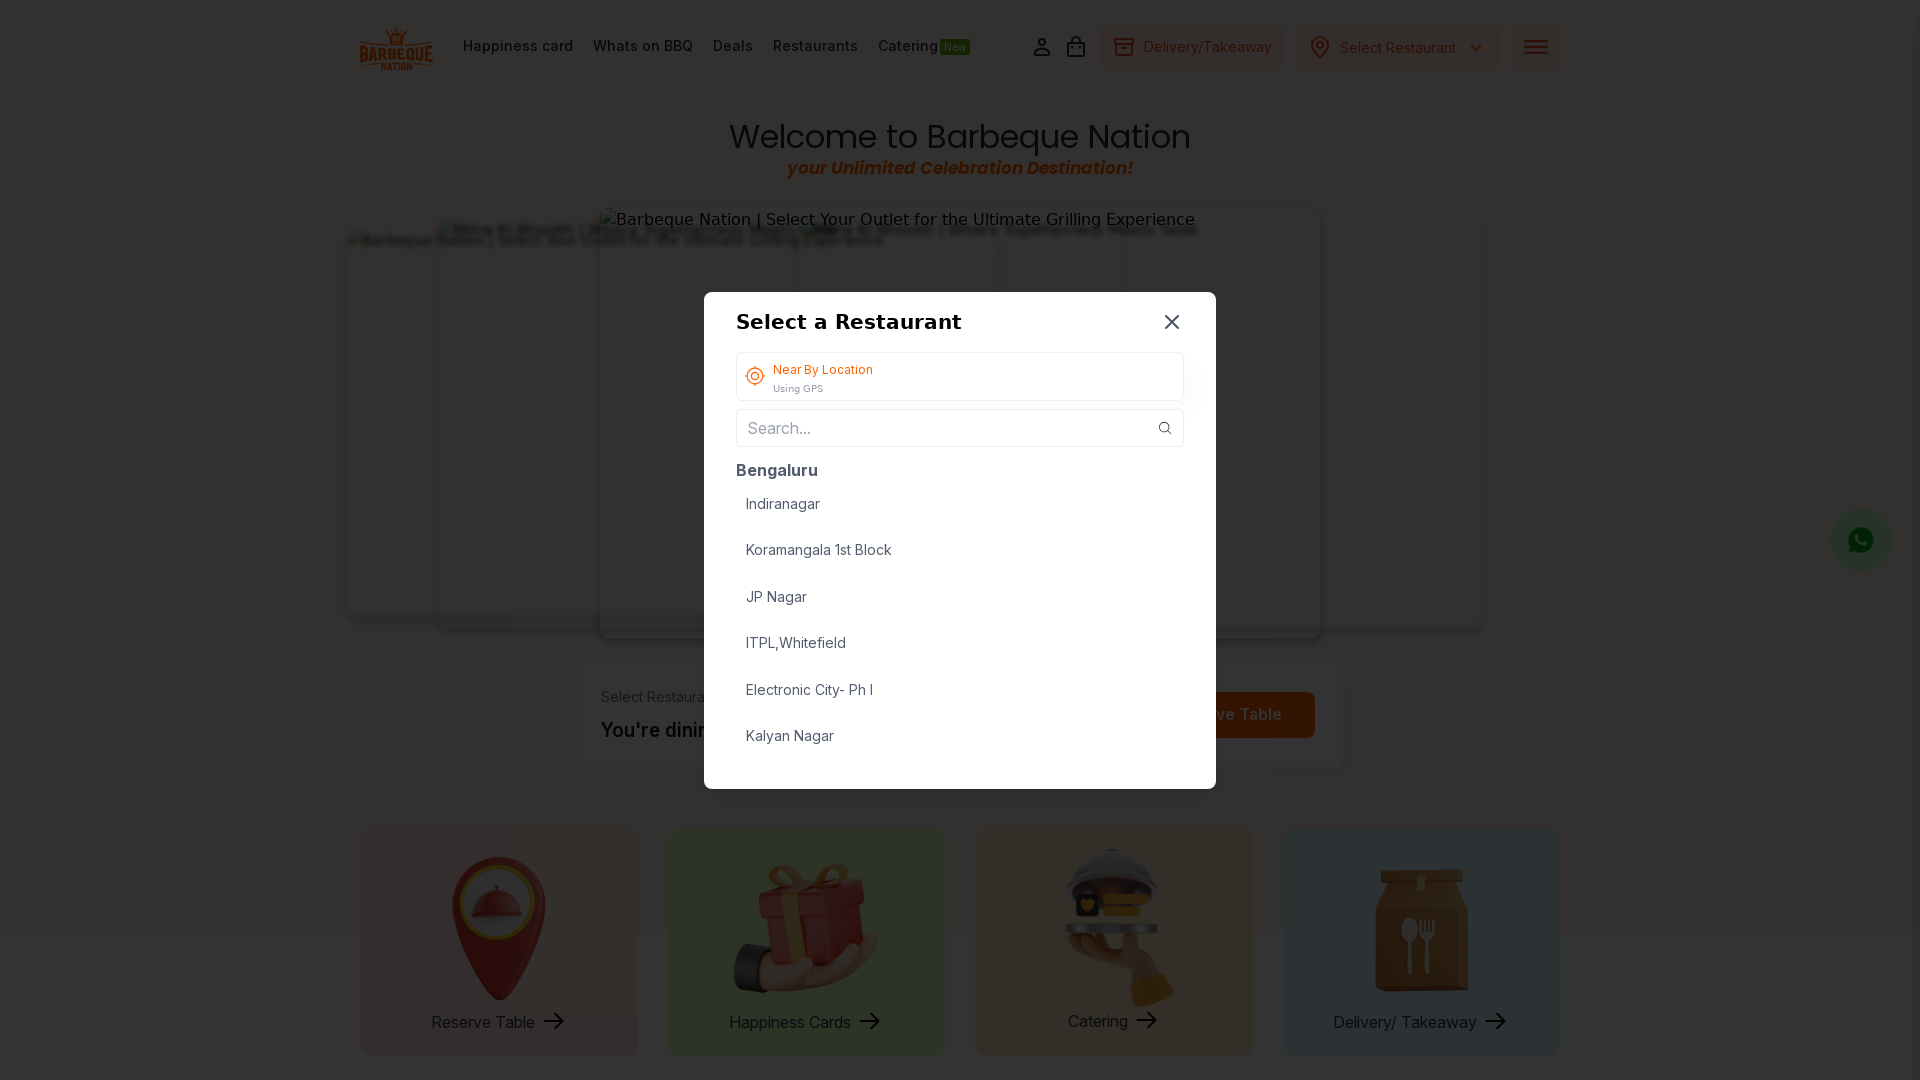

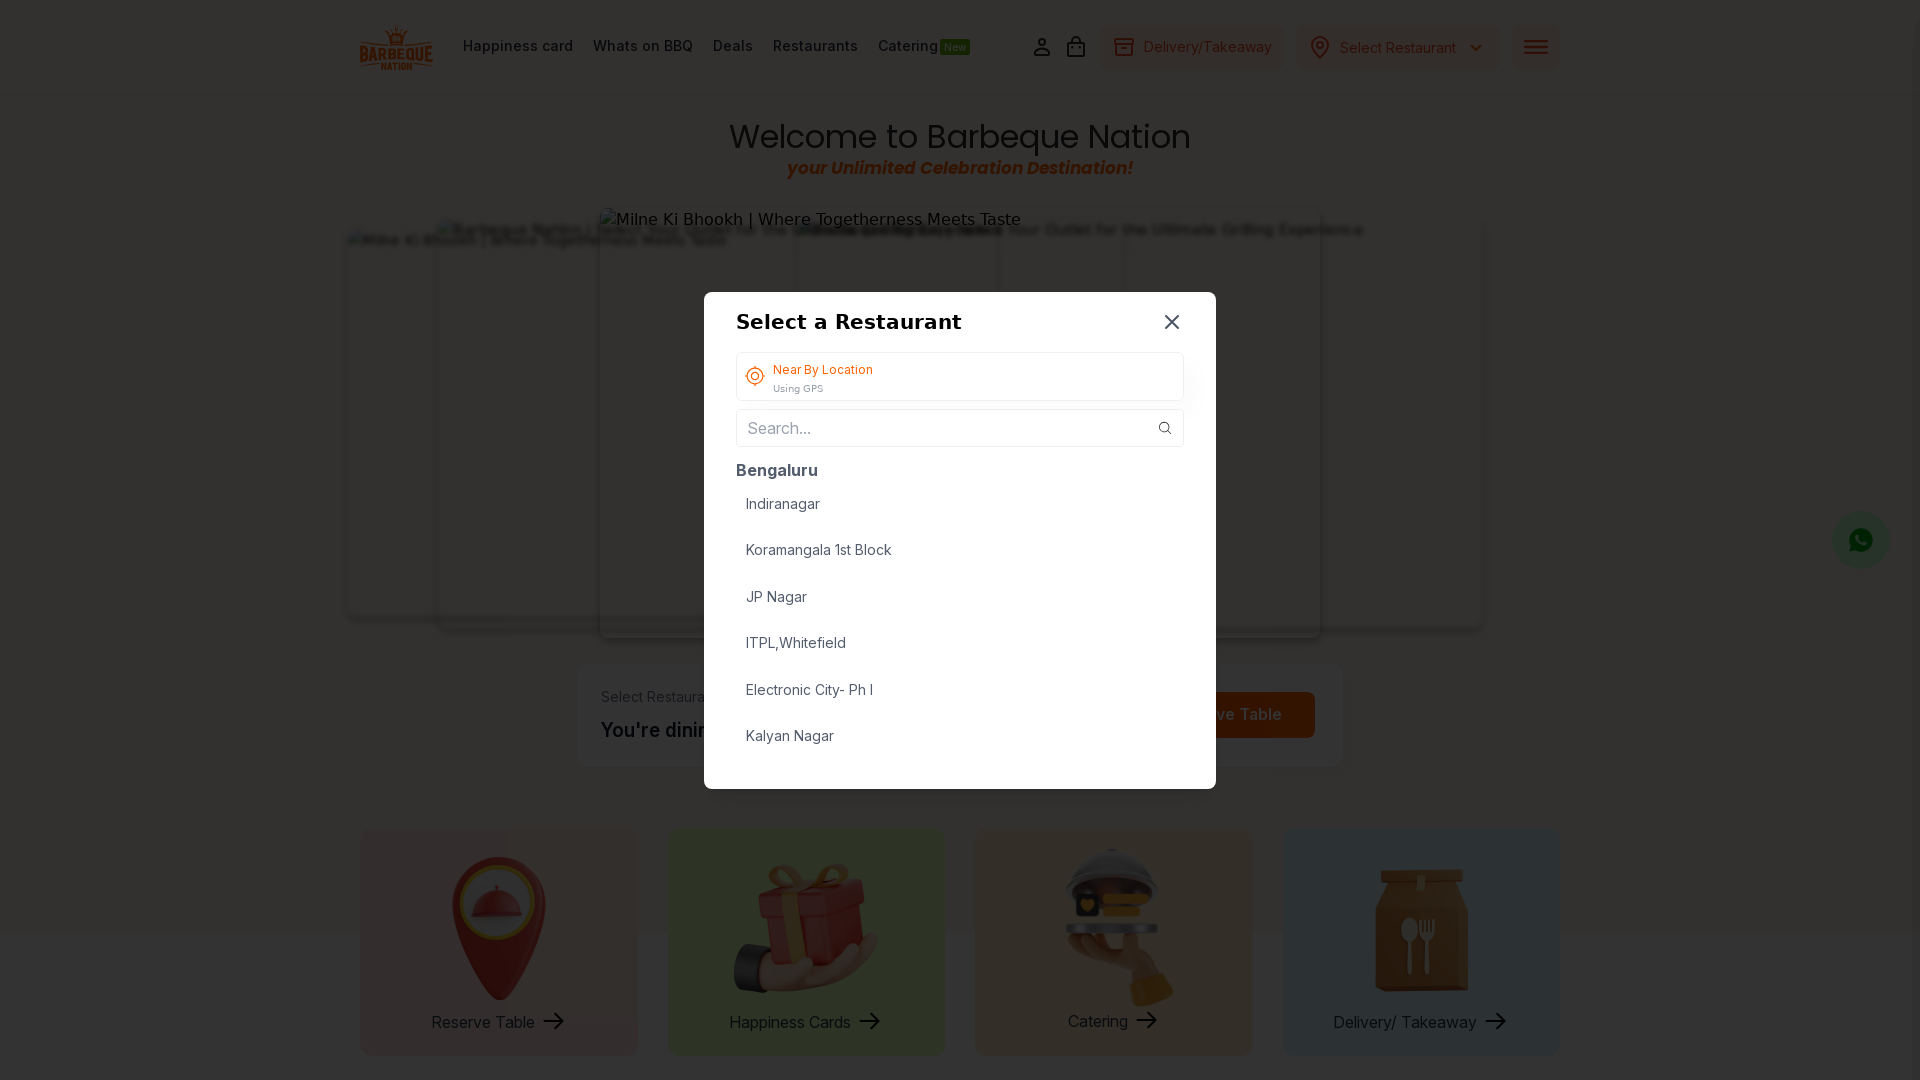